Tests form filling functionality on a practice page by entering email, password, clicking a checkbox, and selecting options from a dropdown menu.

Starting URL: https://rahulshettyacademy.com/angularpractice/

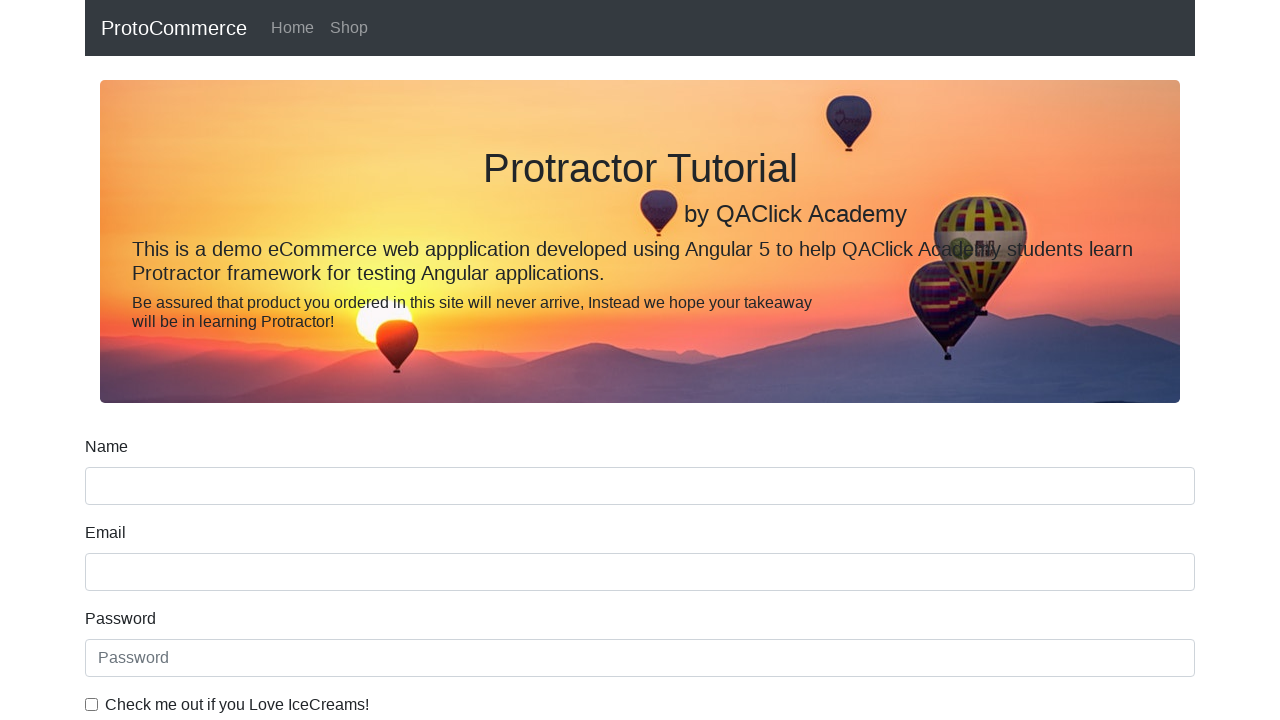

Filled email field with 'santhosh@gmail.com' on input[name='email']
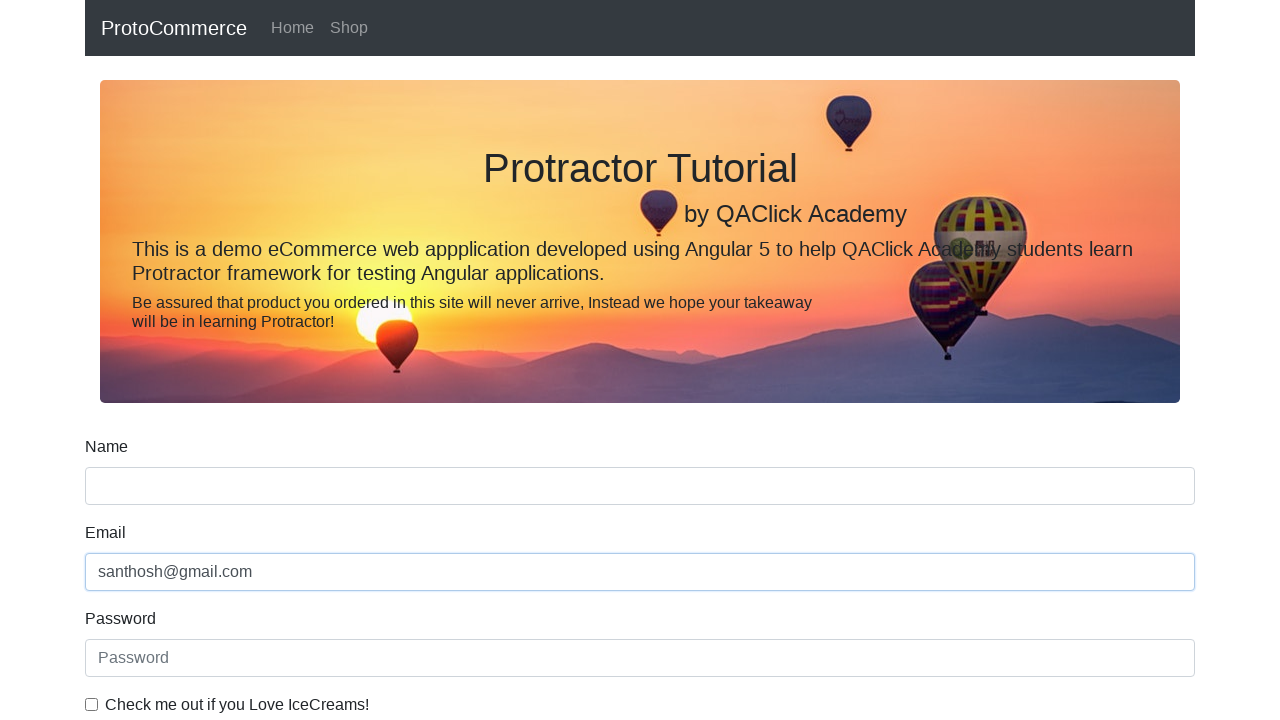

Filled password field with '123456' on #exampleInputPassword1
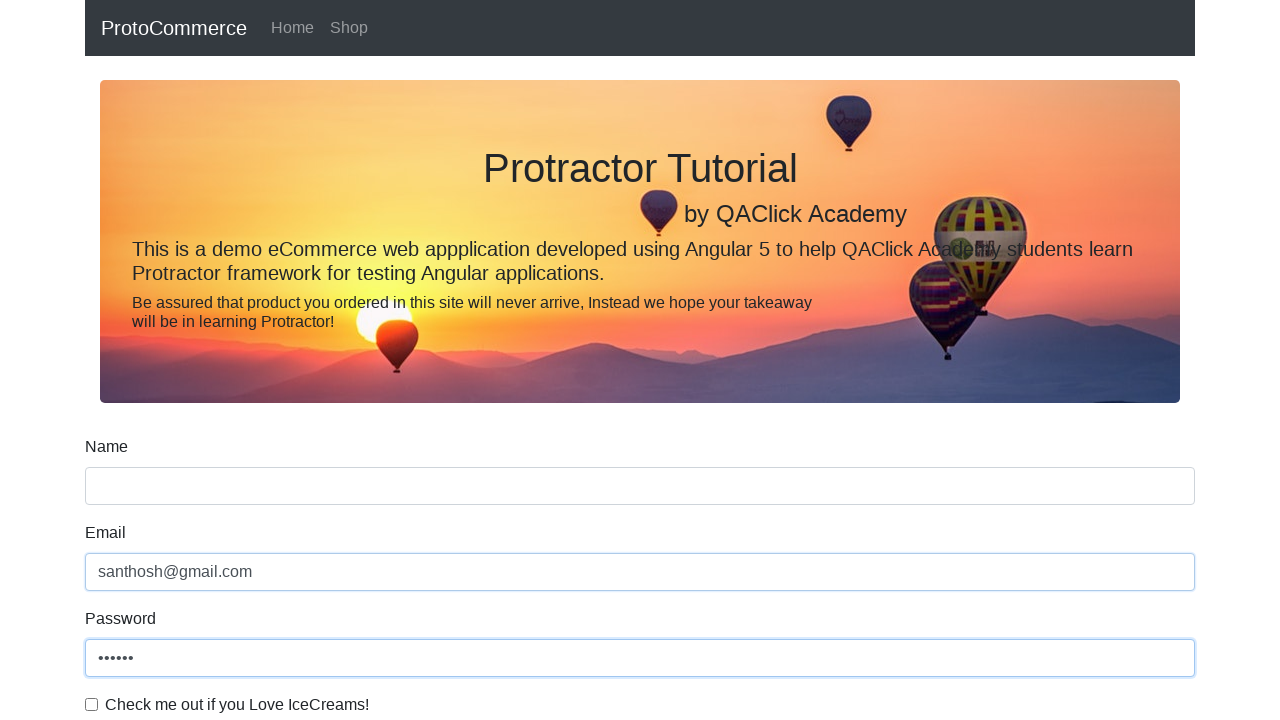

Clicked checkbox at (92, 704) on #exampleCheck1
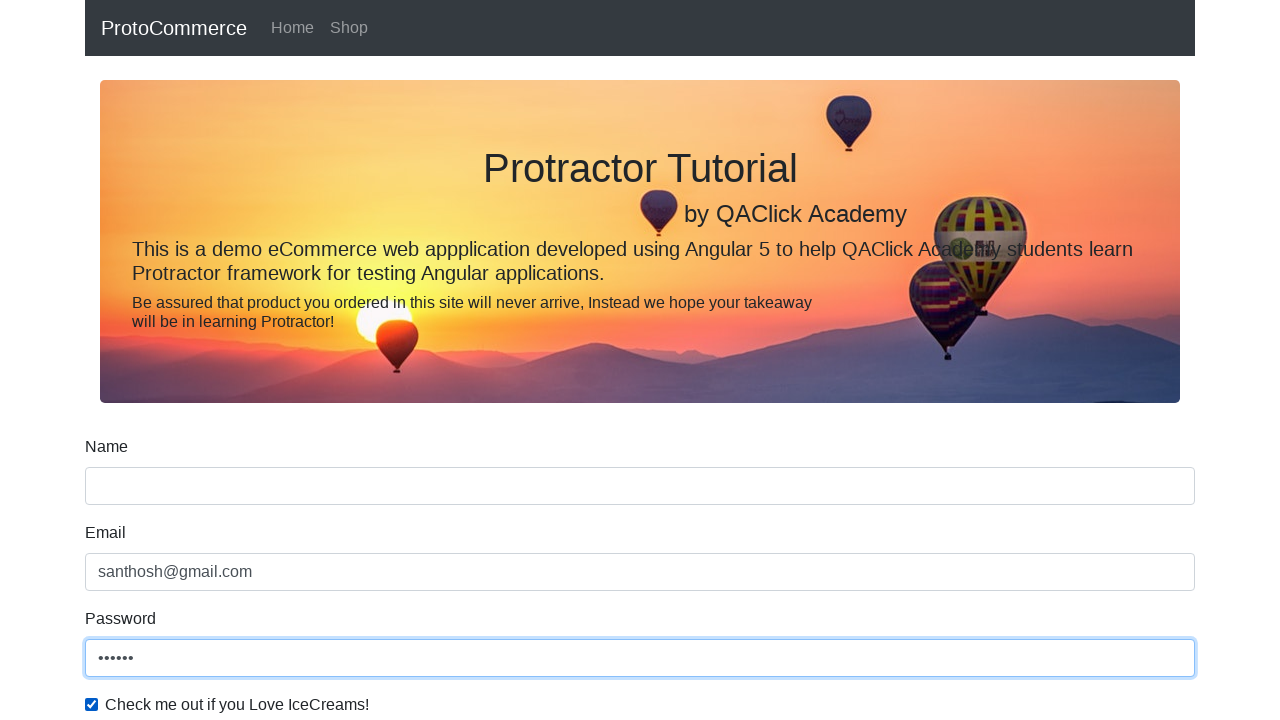

Selected 'Female' from dropdown menu on #exampleFormControlSelect1
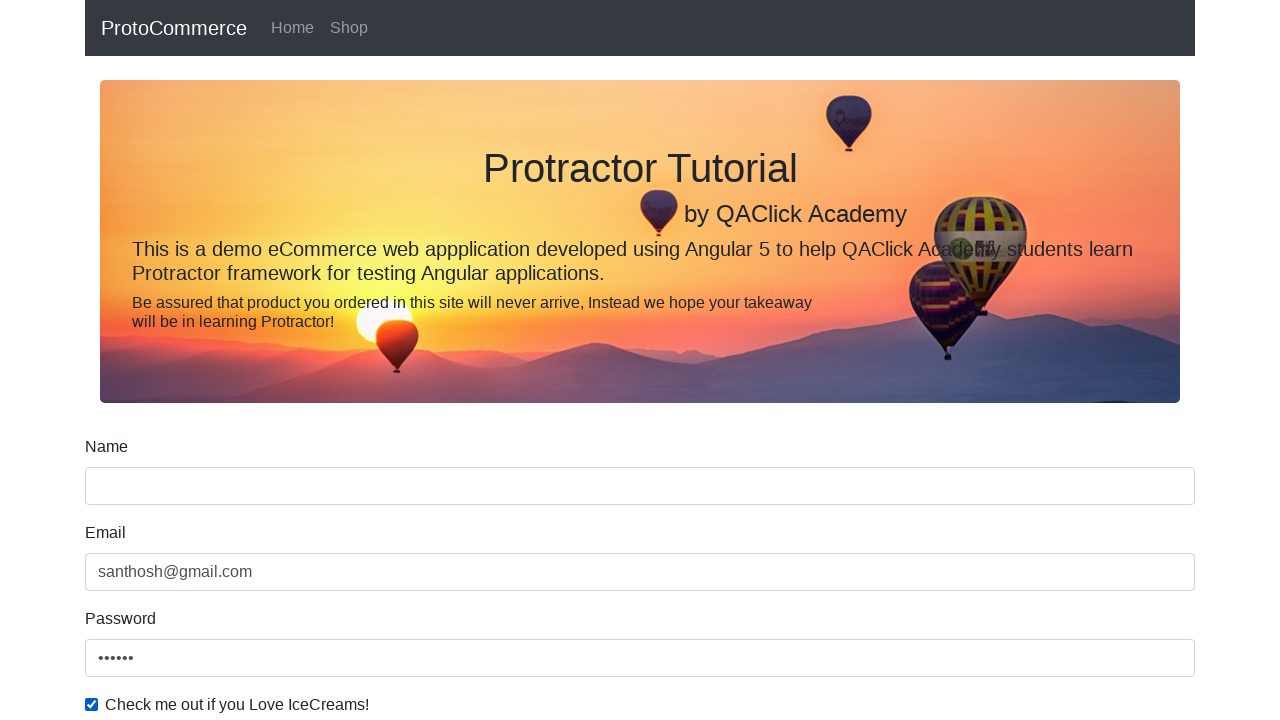

Selected first option (index 0) from dropdown menu on #exampleFormControlSelect1
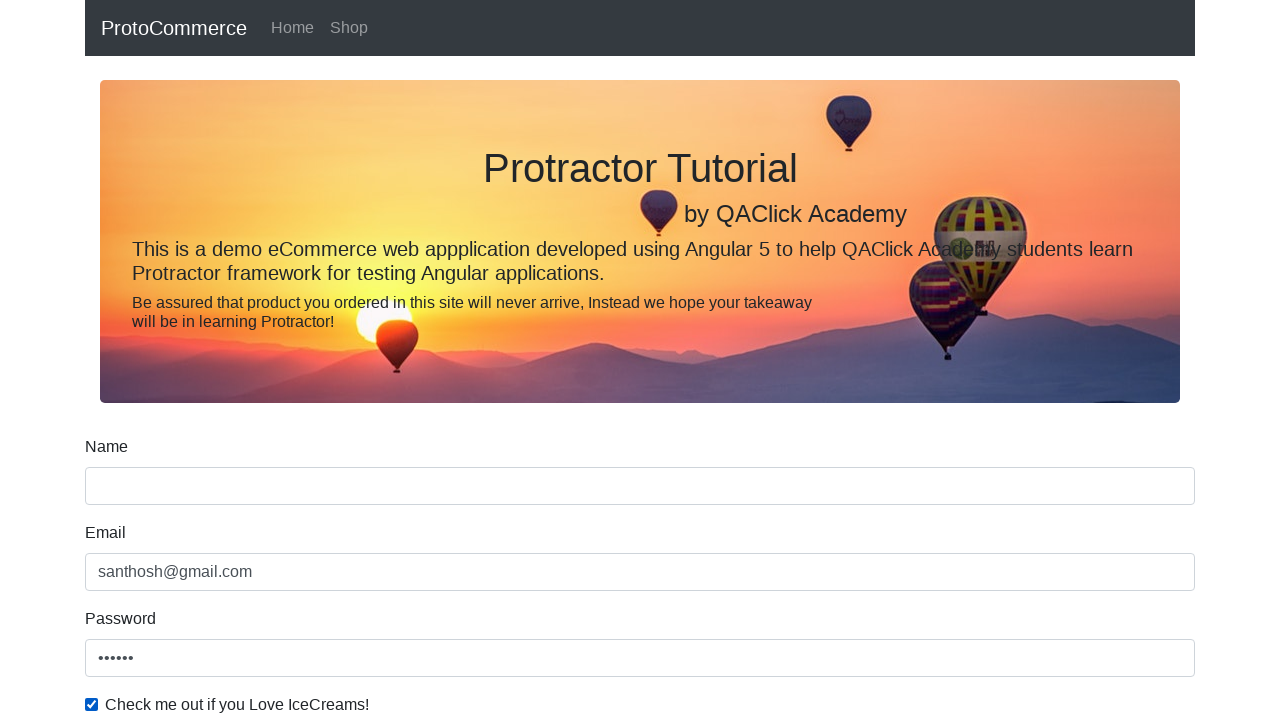

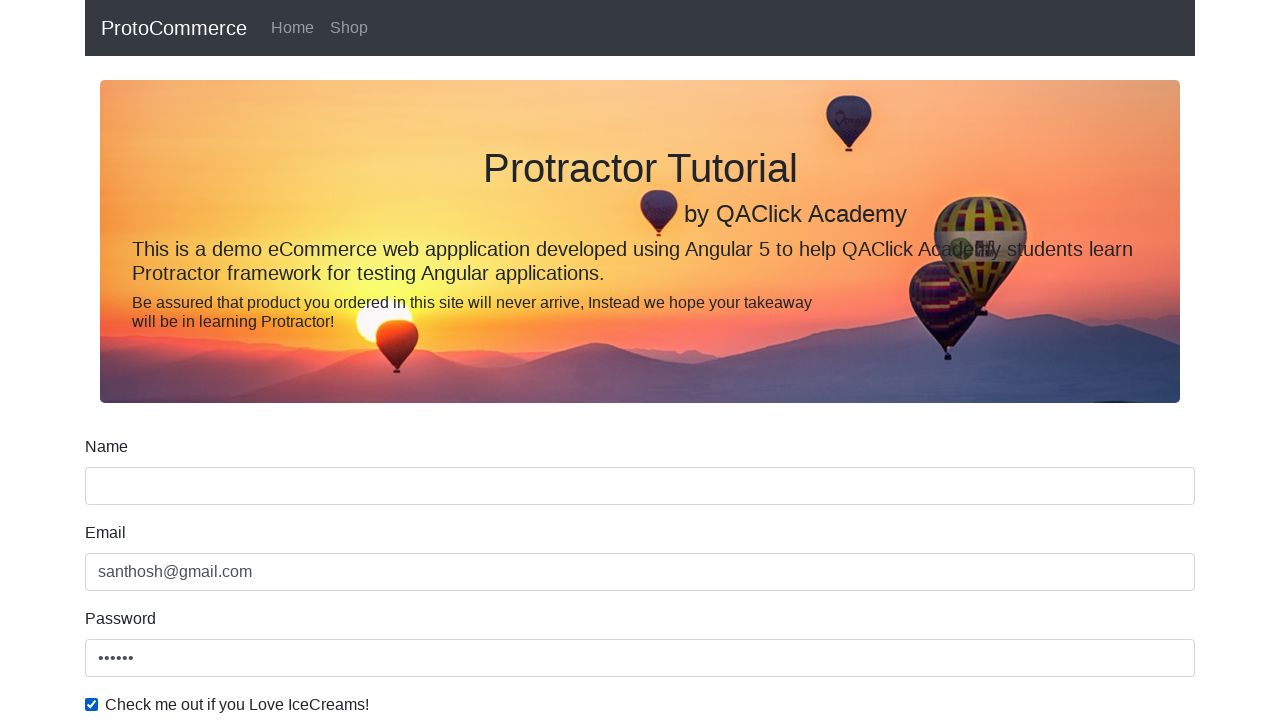